Navigates to the Playwright documentation website and clicks on the GitHub link in the header

Starting URL: https://playwright.dev/

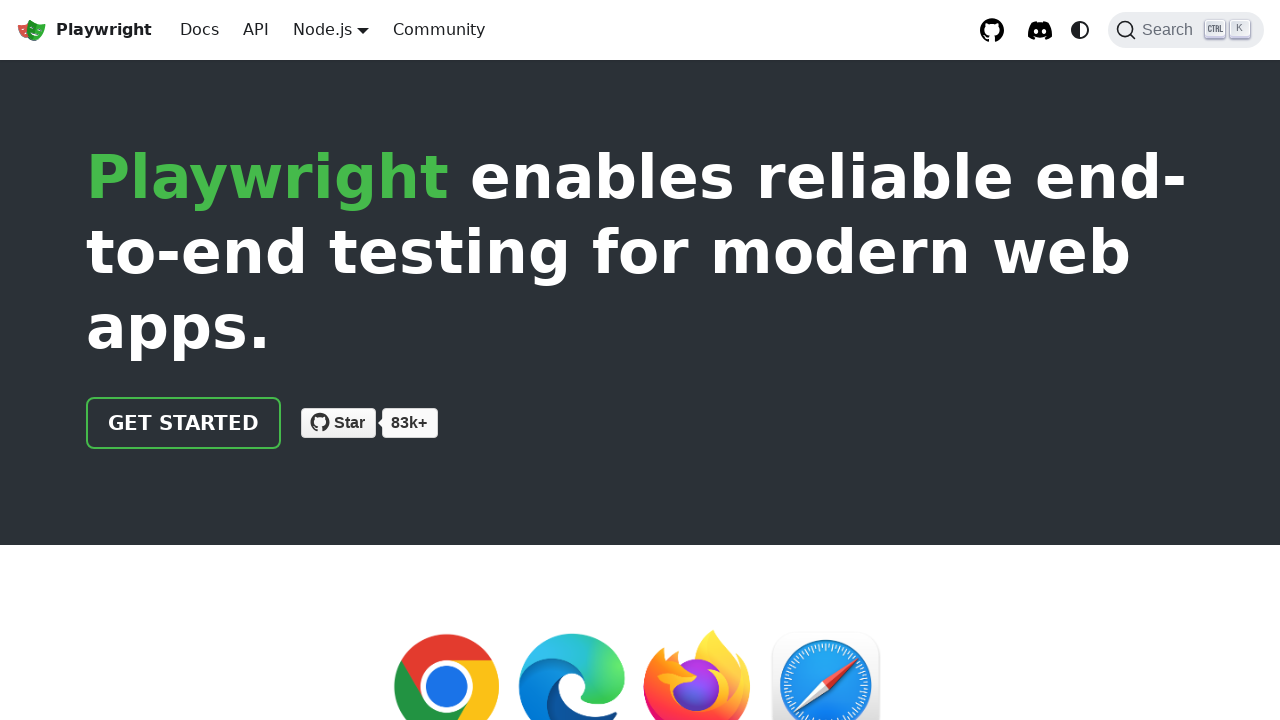

Navigated to Playwright documentation website
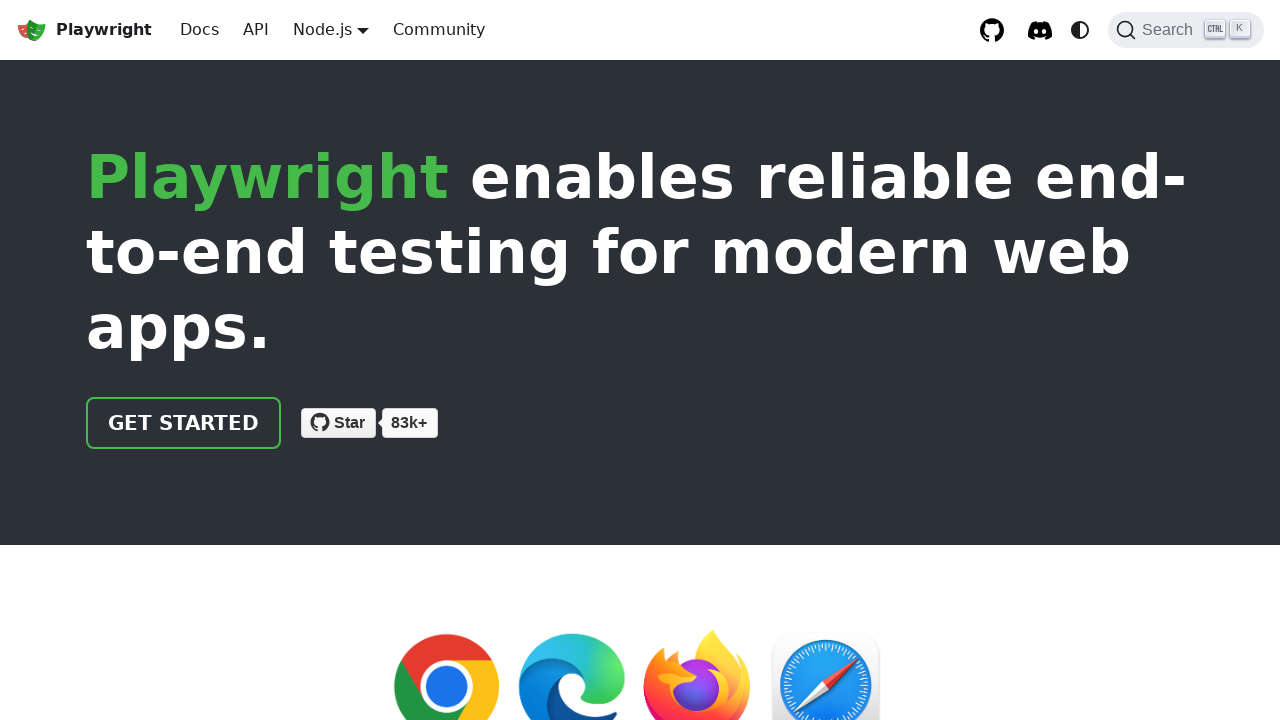

Clicked on GitHub link in header at (350, 422) on .gh-text
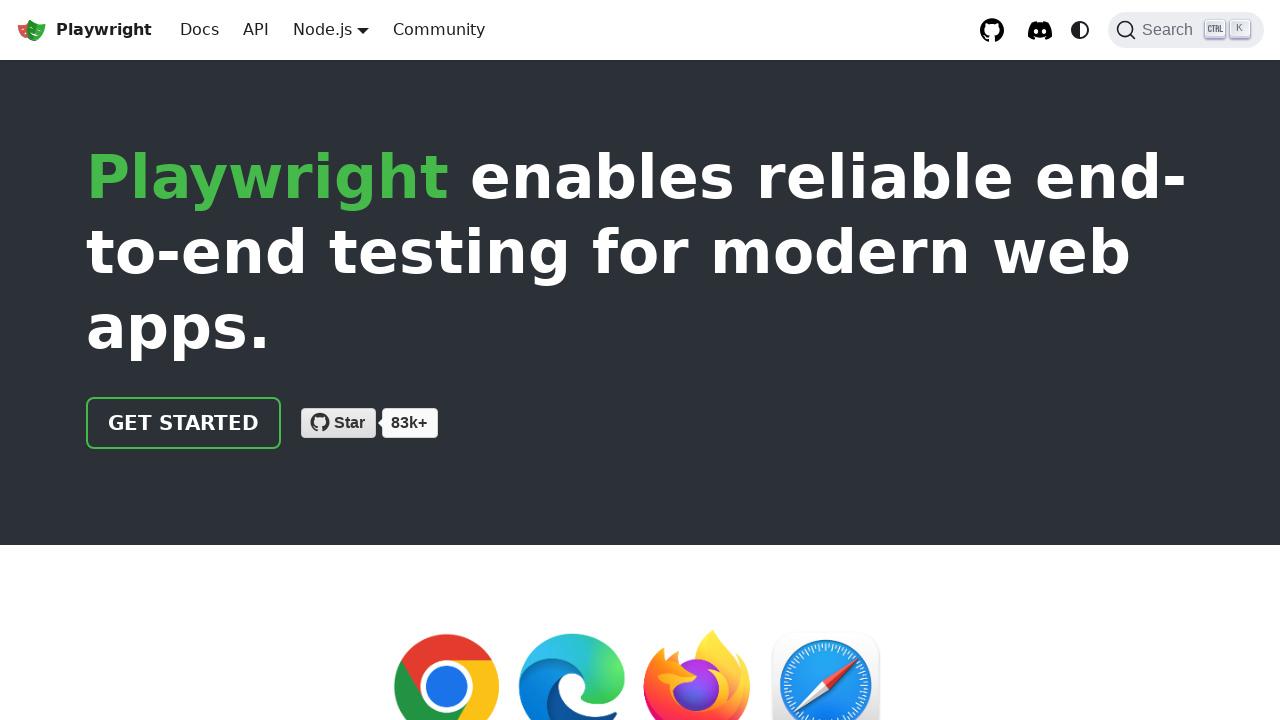

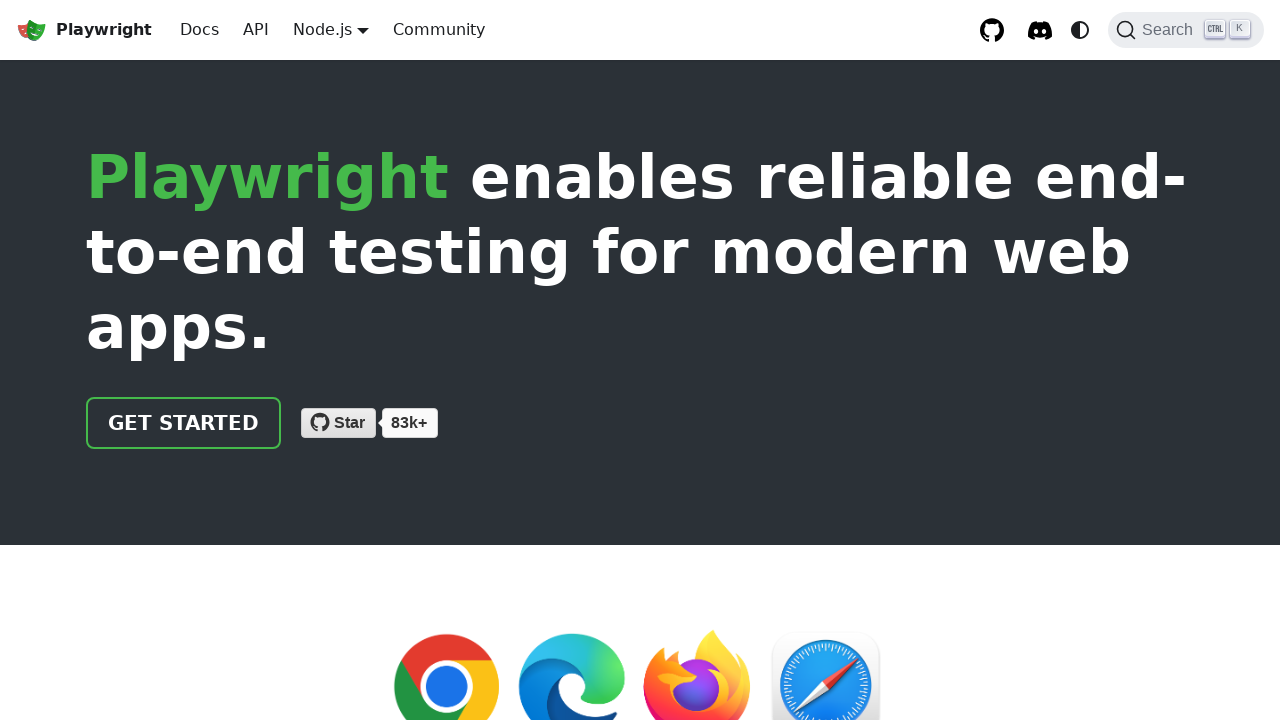